Tests the search functionality on a product offers page by entering "Rice" in the search box and verifying that filtered results are displayed

Starting URL: https://rahulshettyacademy.com/seleniumPractise/#/offers

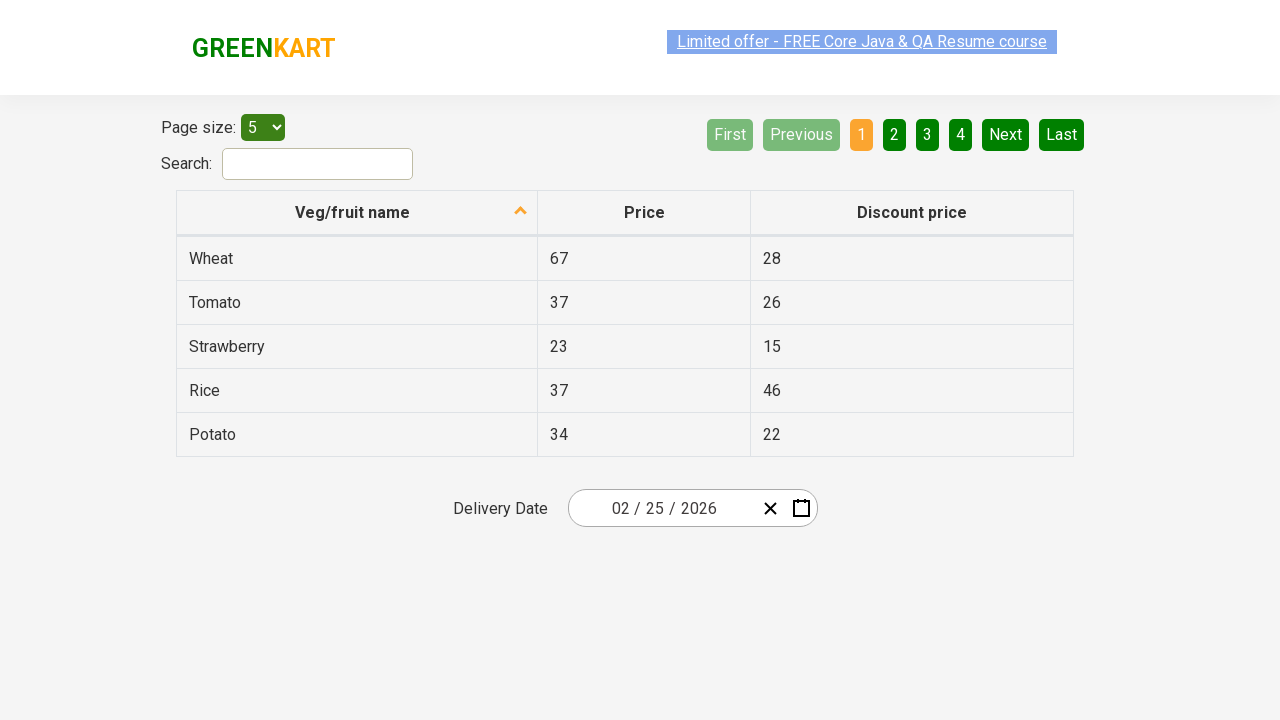

Filled search box with 'Rice' on //input[@type='search']
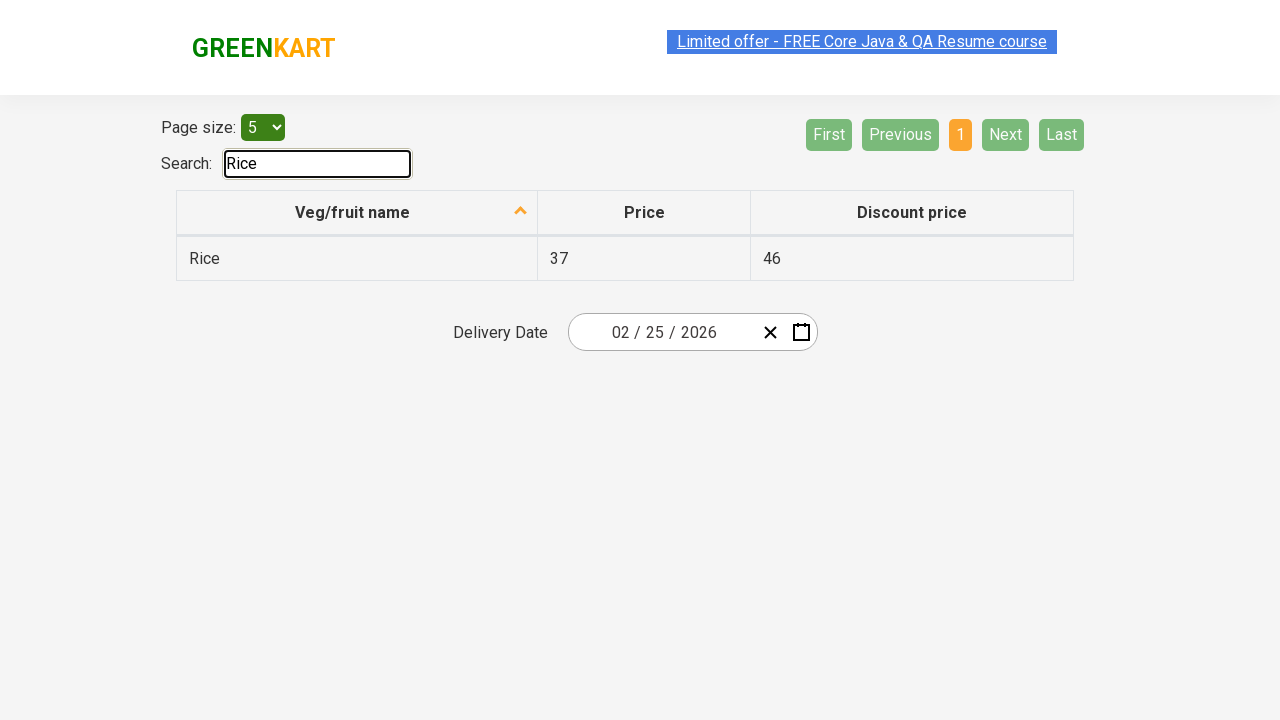

Waited for filtering to complete
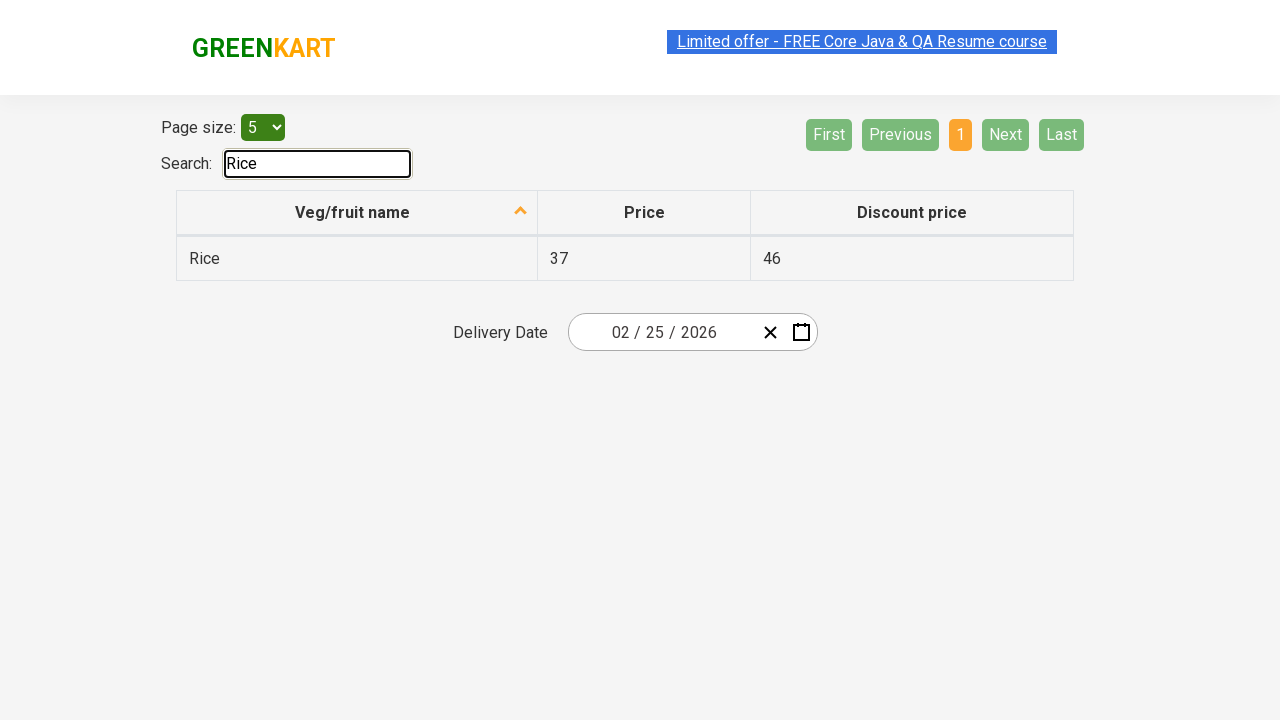

Verified filtered results are displayed in table
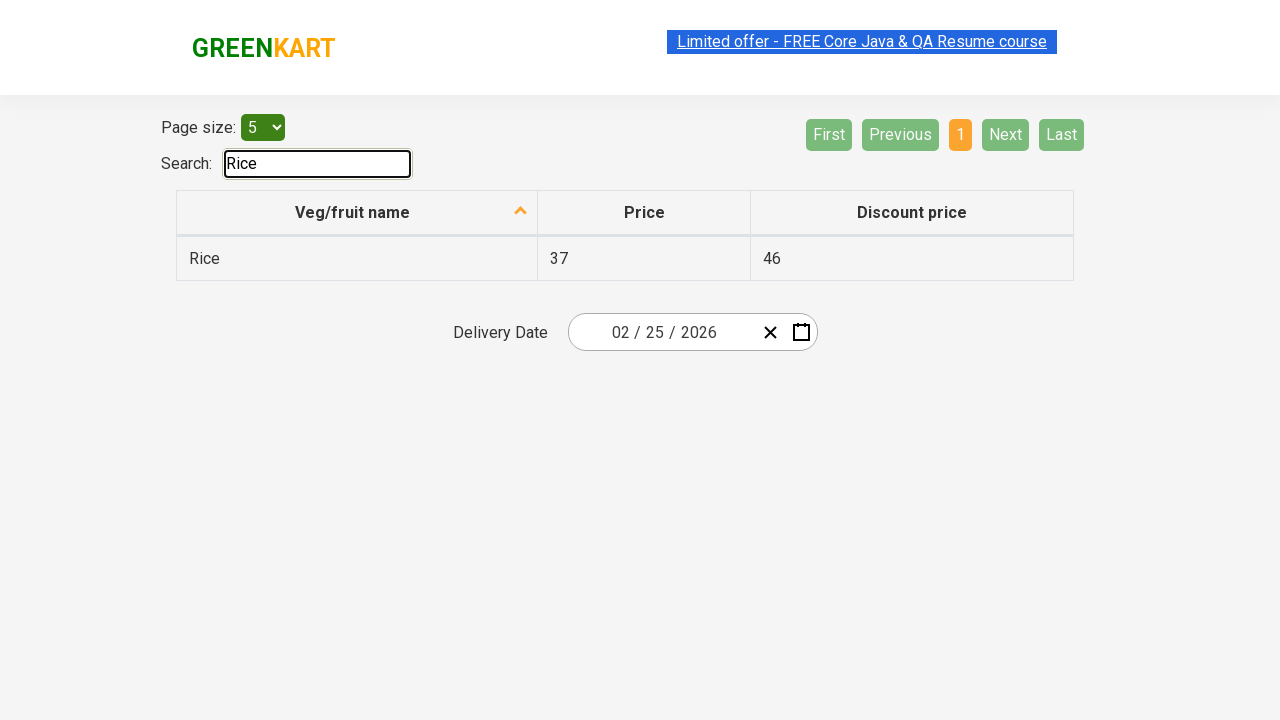

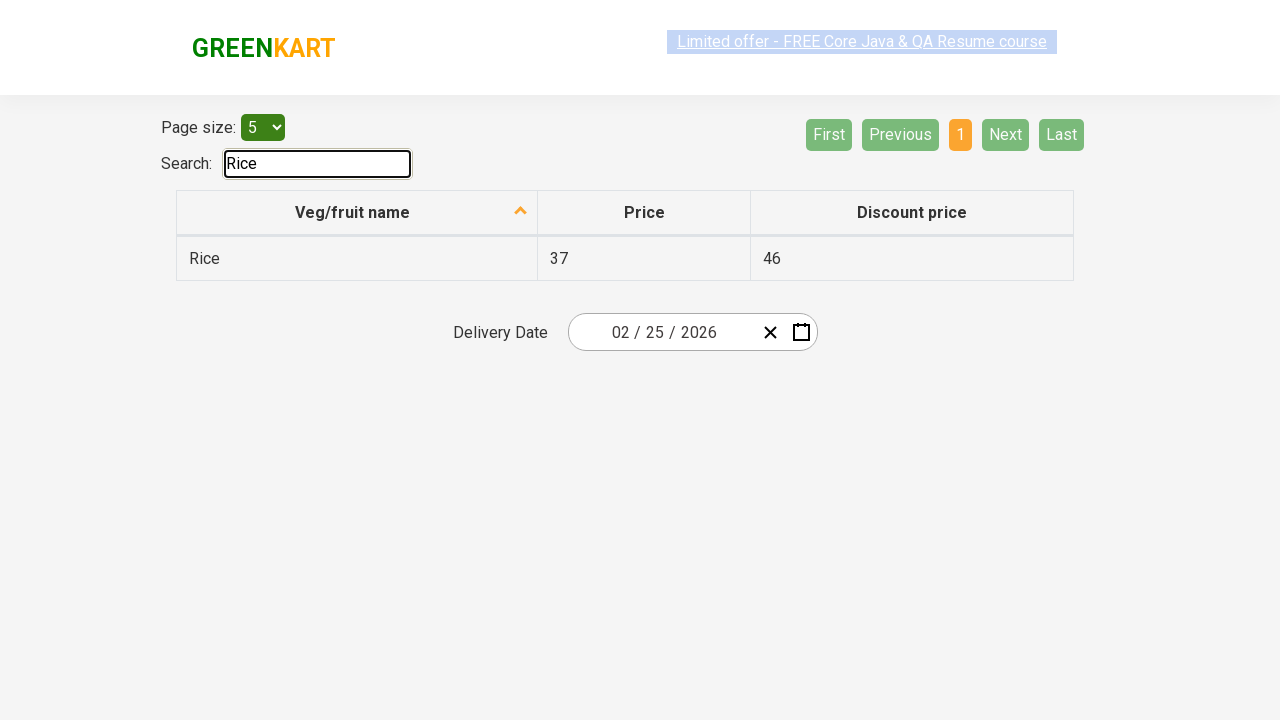